Tests dropdown selection functionality by selecting different options using various methods (visible text, value, and index)

Starting URL: https://demoqa.com/select-menu

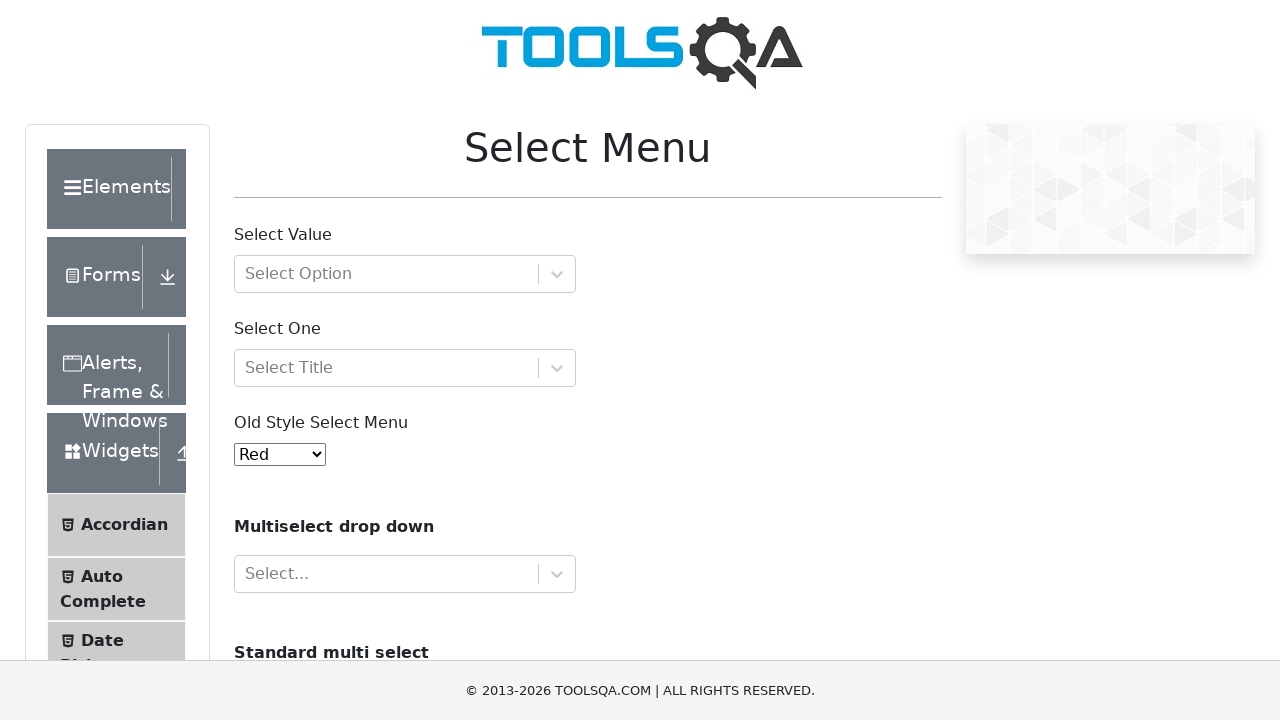

Located dropdown element with id 'oldSelectMenu'
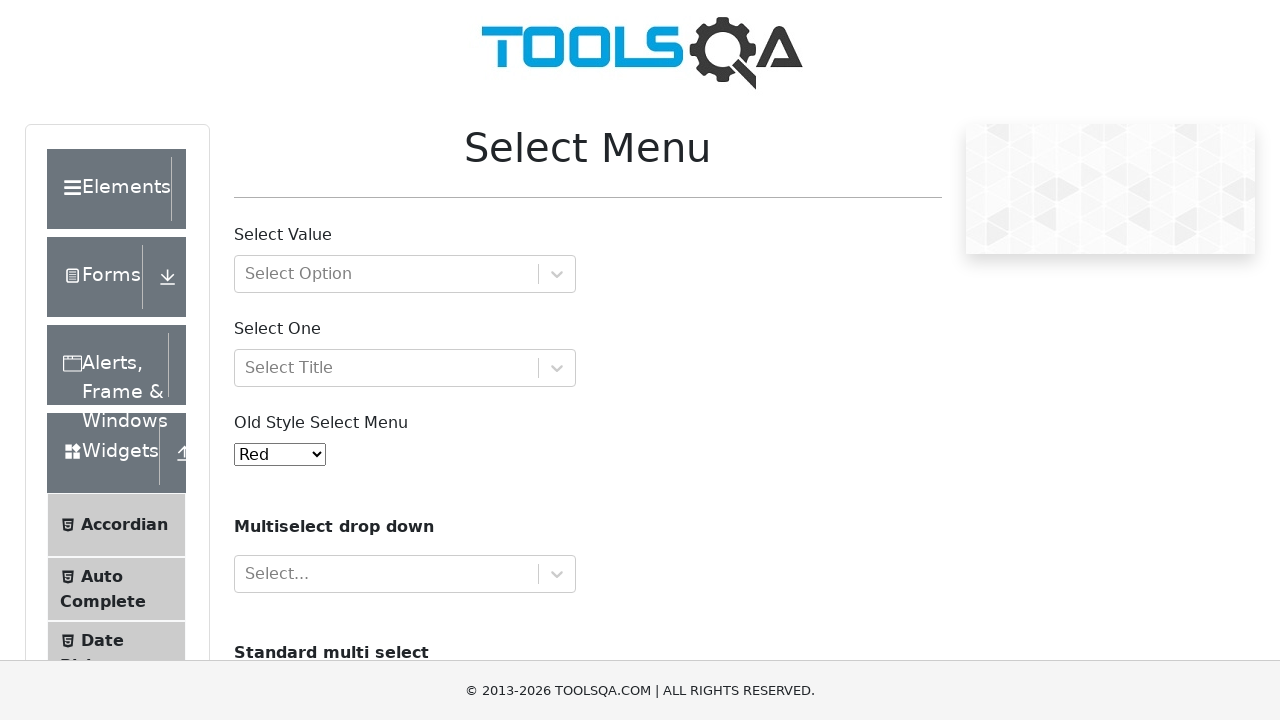

Selected 'Black' option from dropdown by visible text on select#oldSelectMenu
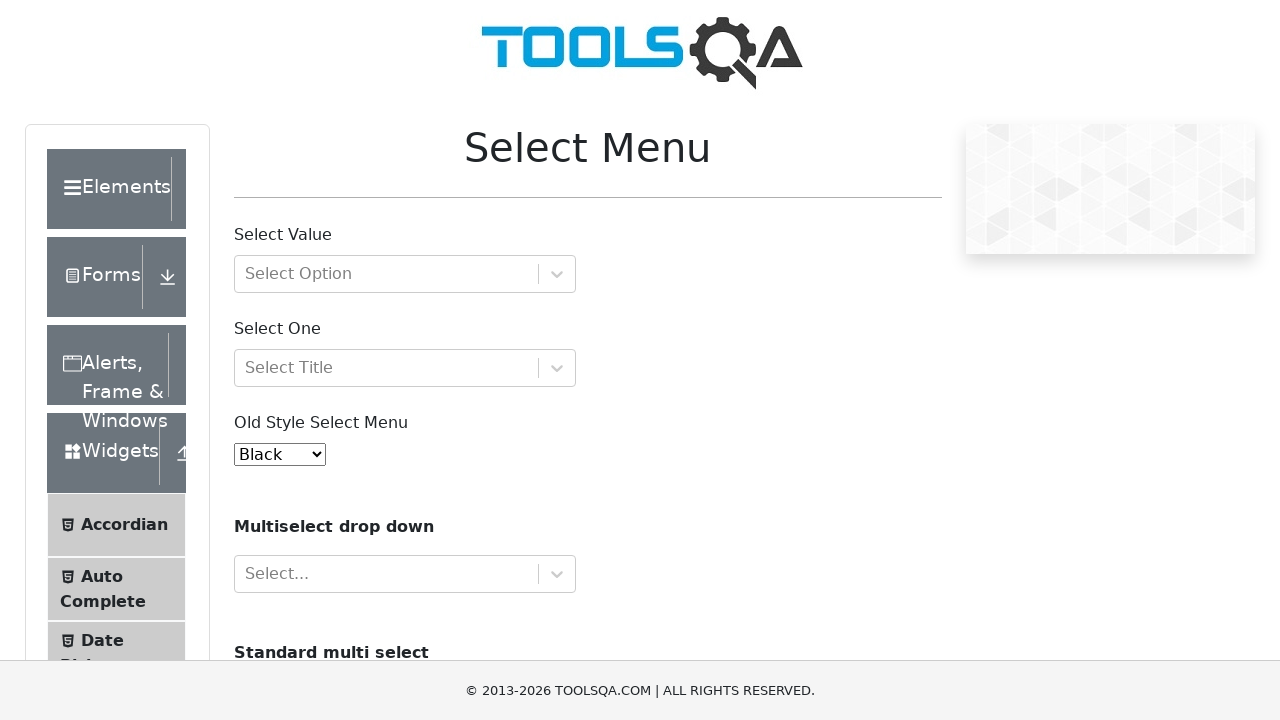

Selected option with value '4' from dropdown on select#oldSelectMenu
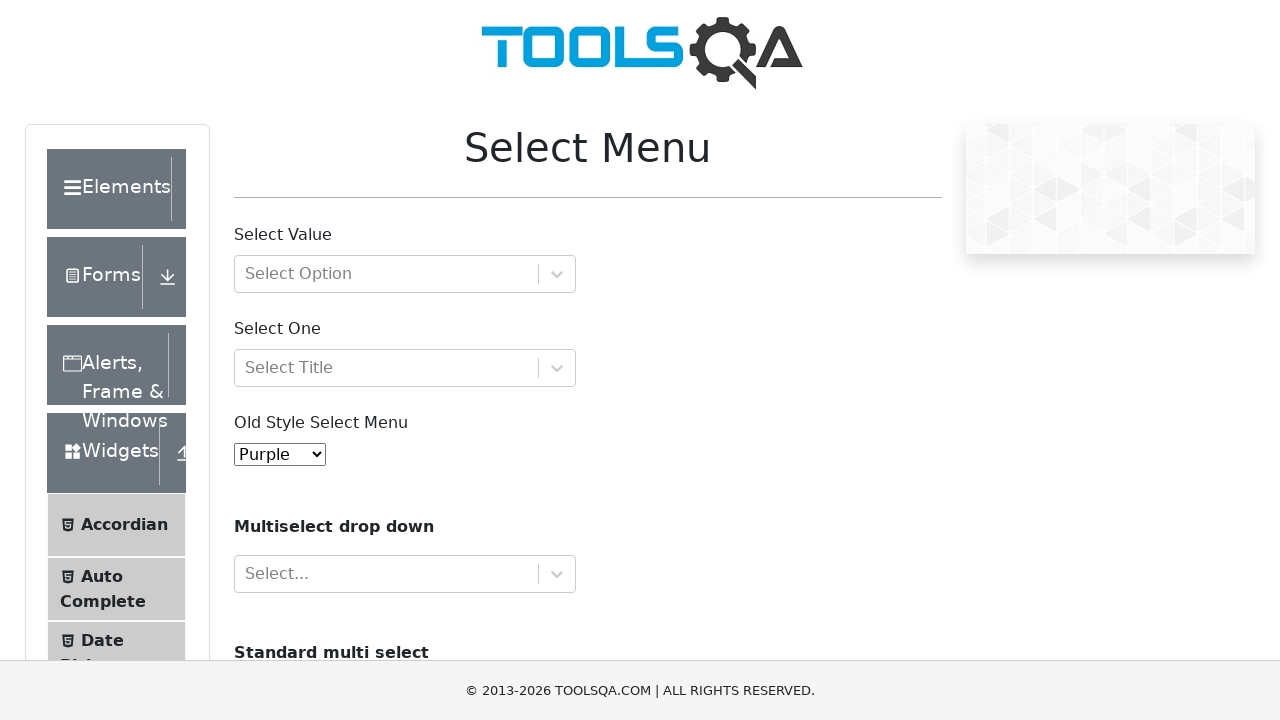

Retrieved all dropdown option text contents
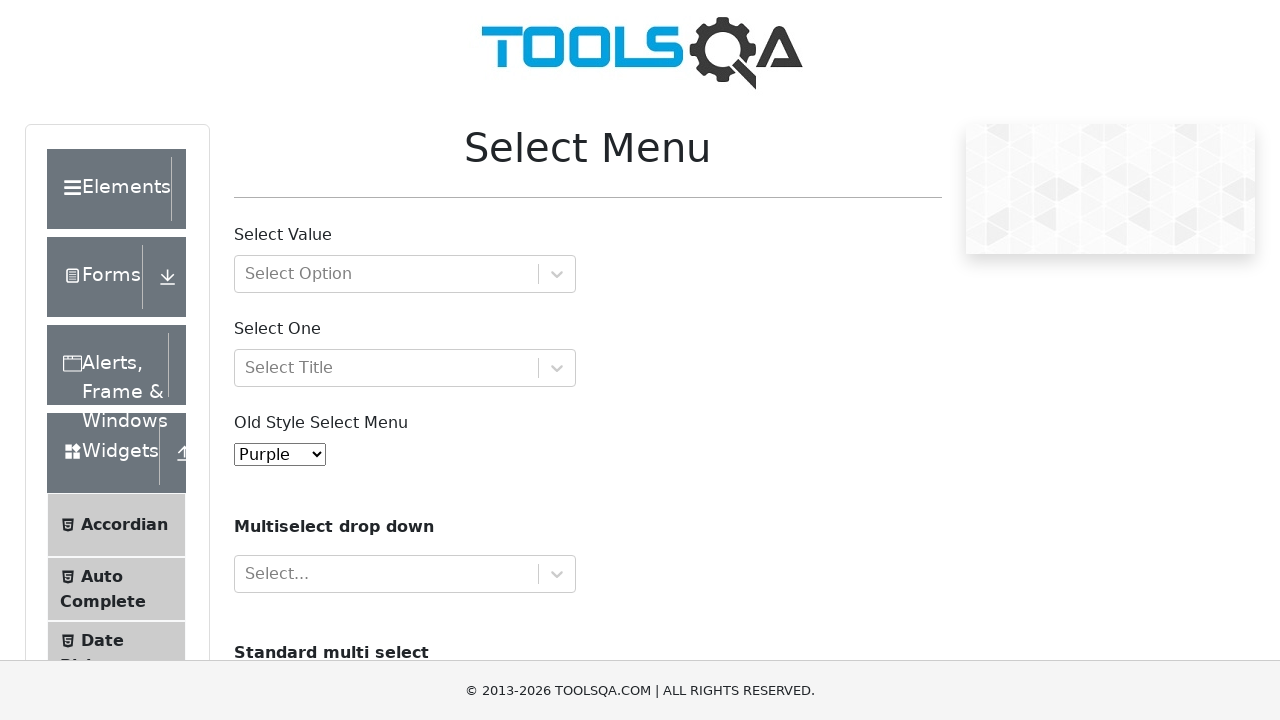

Selected 'White' option from dropdown by index on select#oldSelectMenu
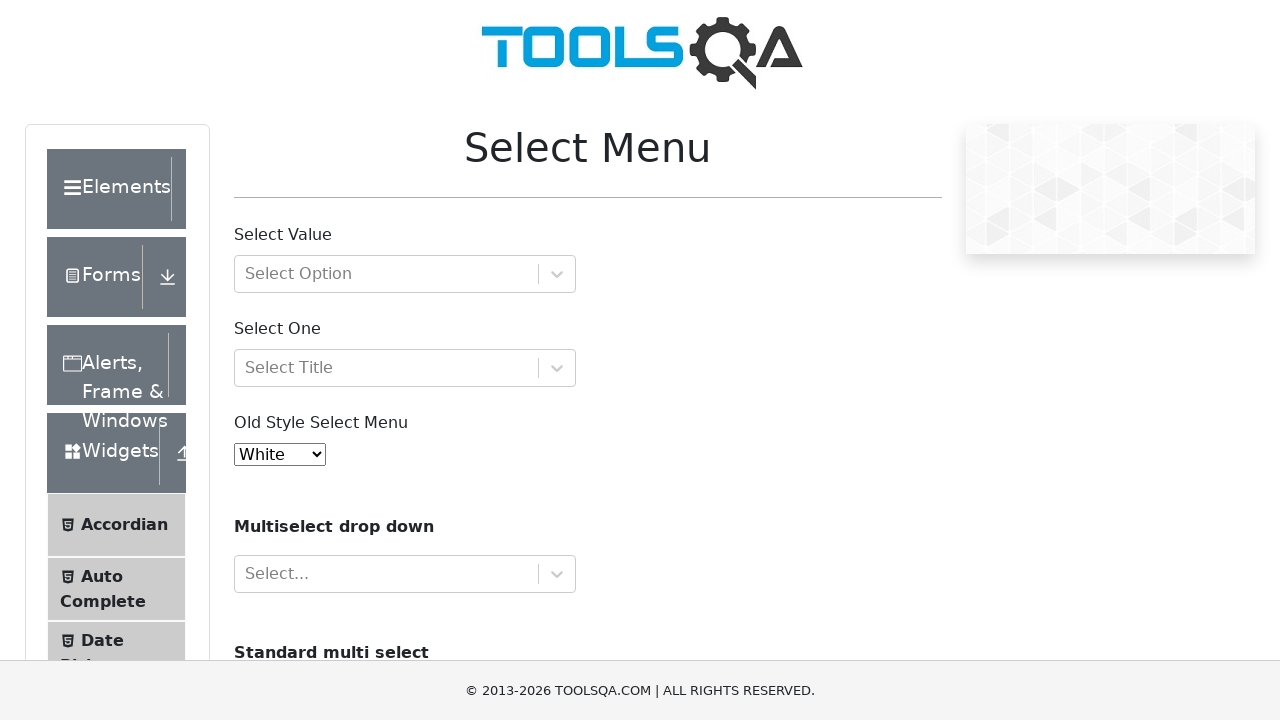

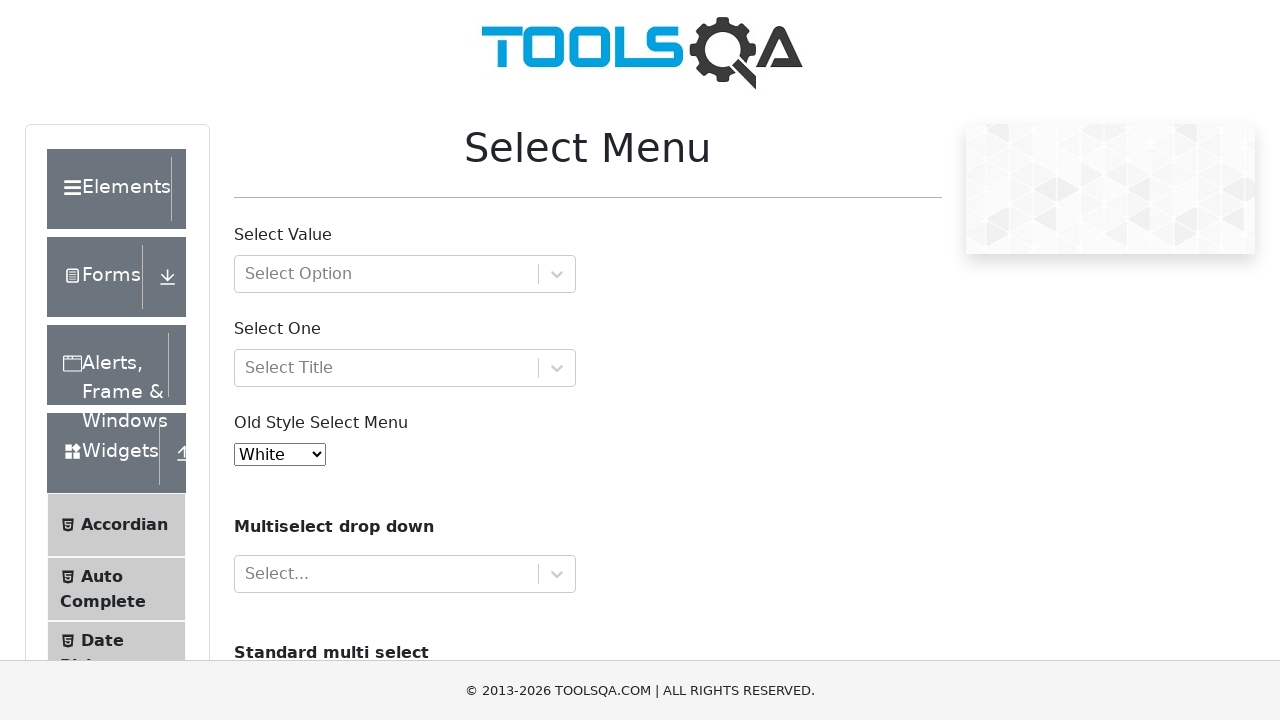